Opens the L'Etoile website and checks that the browser console does not contain any severe errors

Starting URL: https://www.letu.ru/

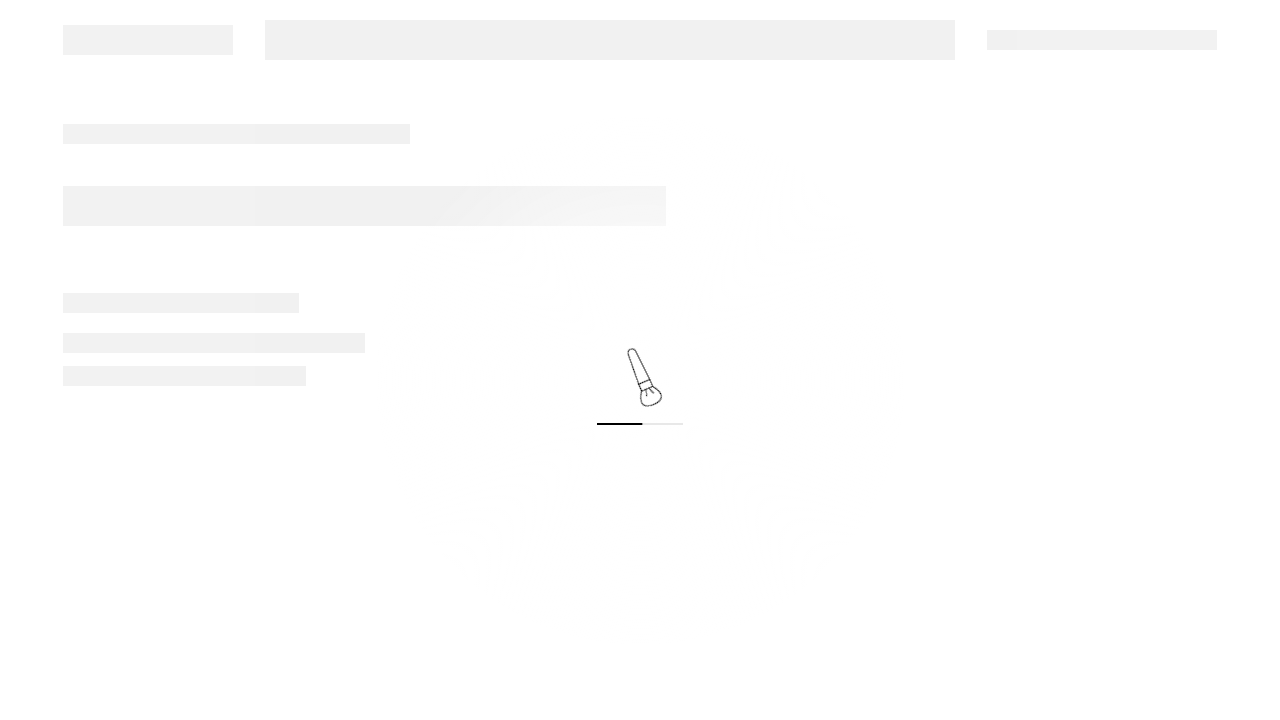

Set up console message handler to capture all console logs
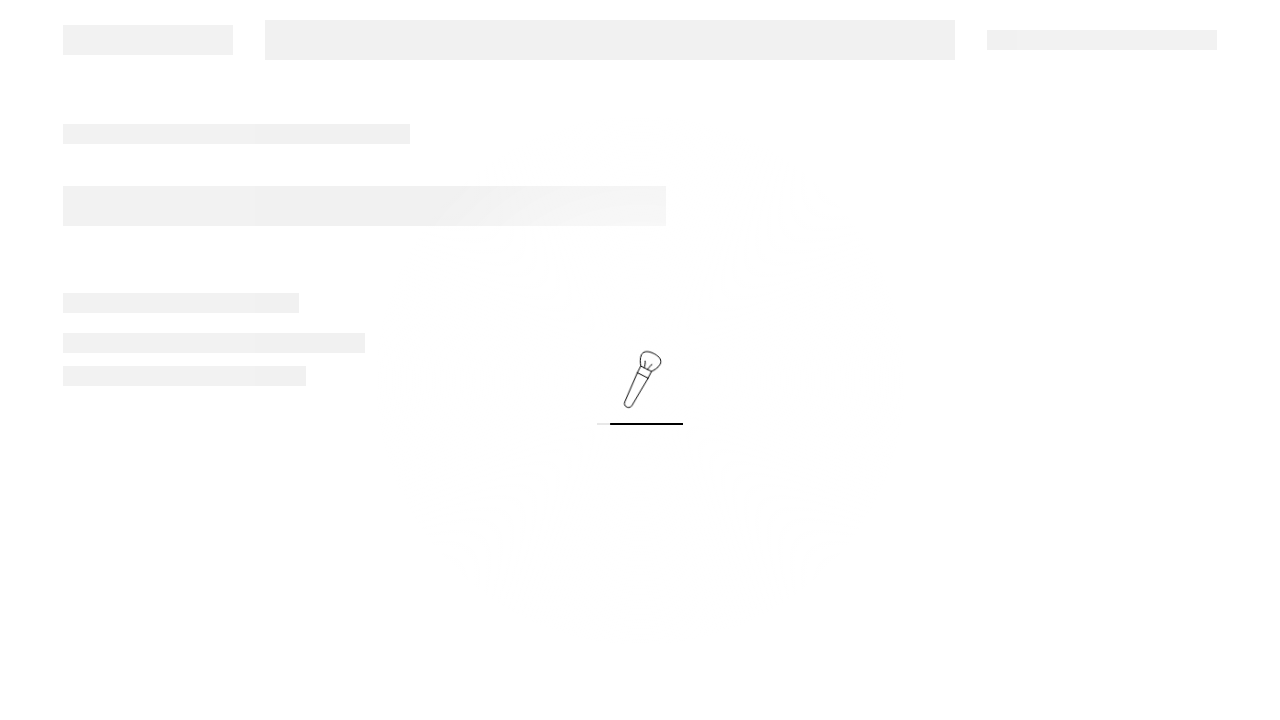

Reloaded L'Etoile website to capture console messages
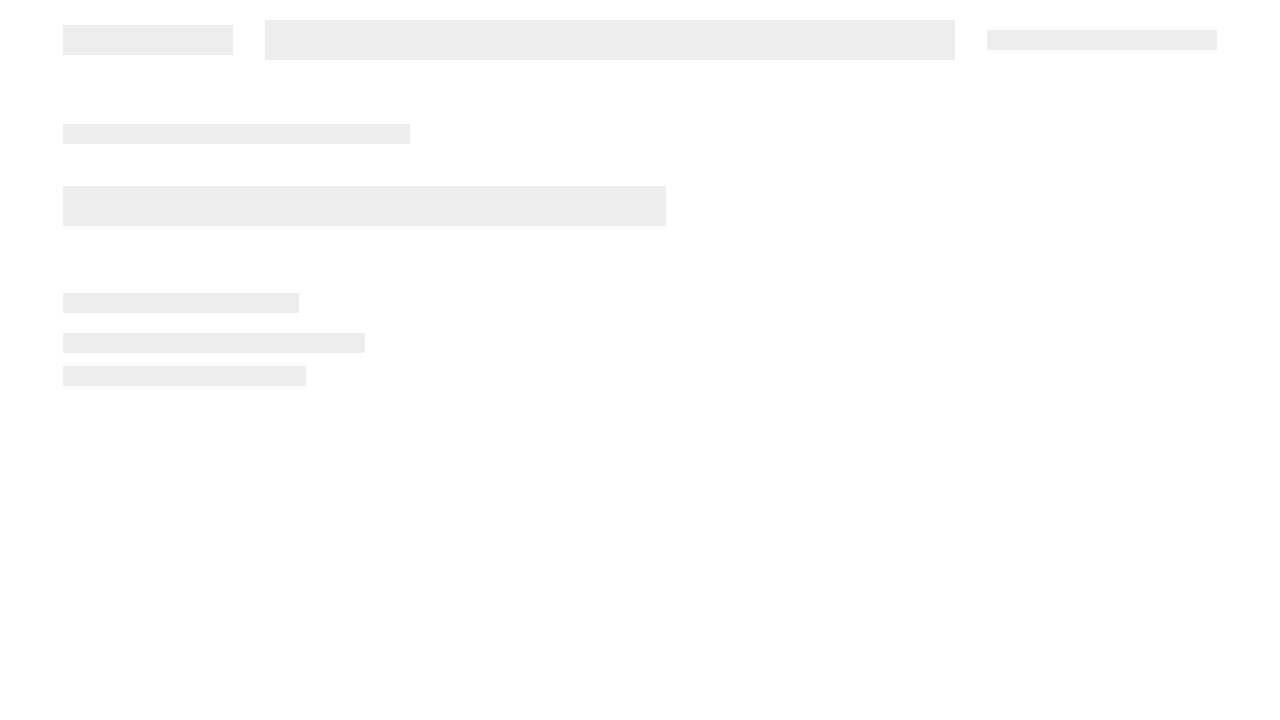

Waited for console messages to be fully captured
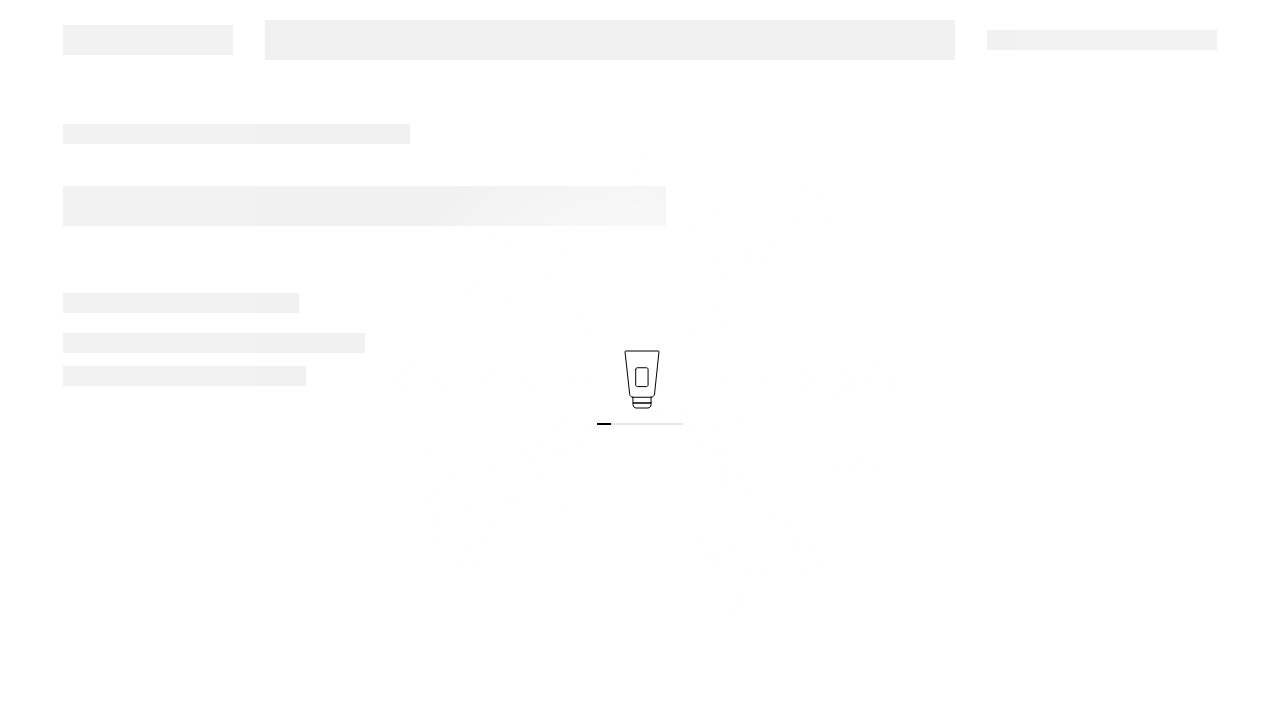

Verified console logs: checked 5 messages for SEVERE errors - none found
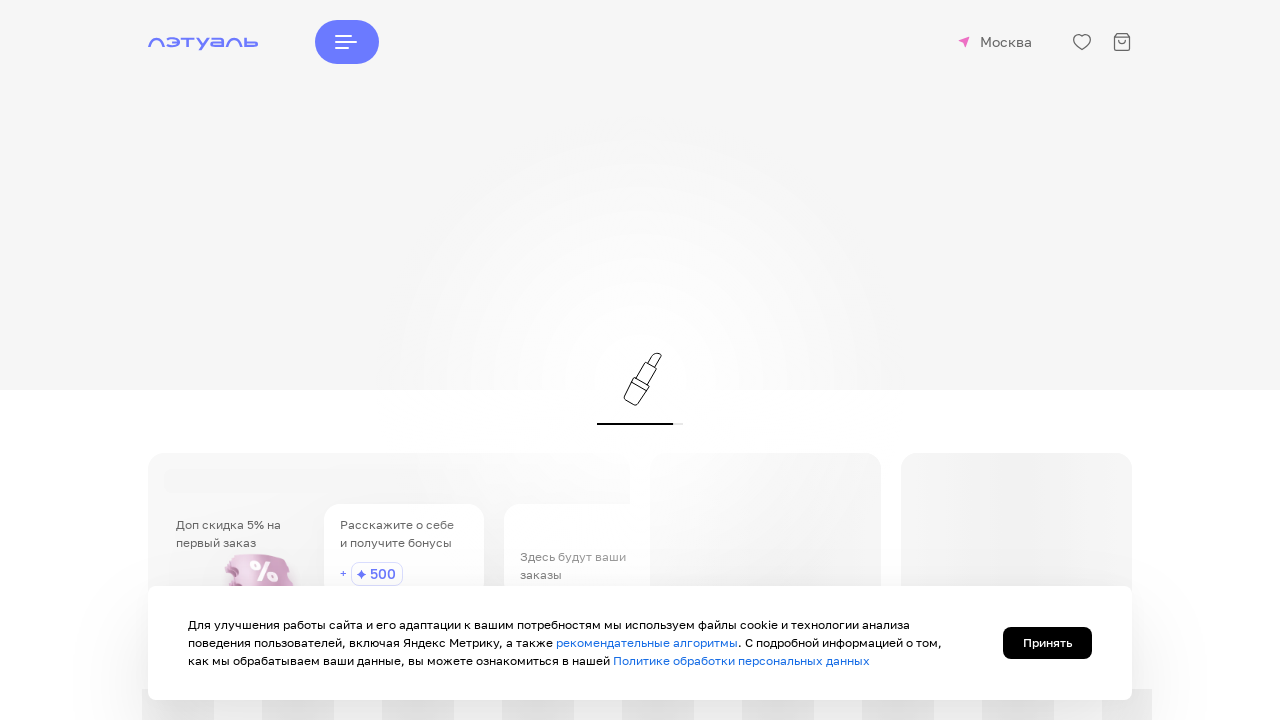

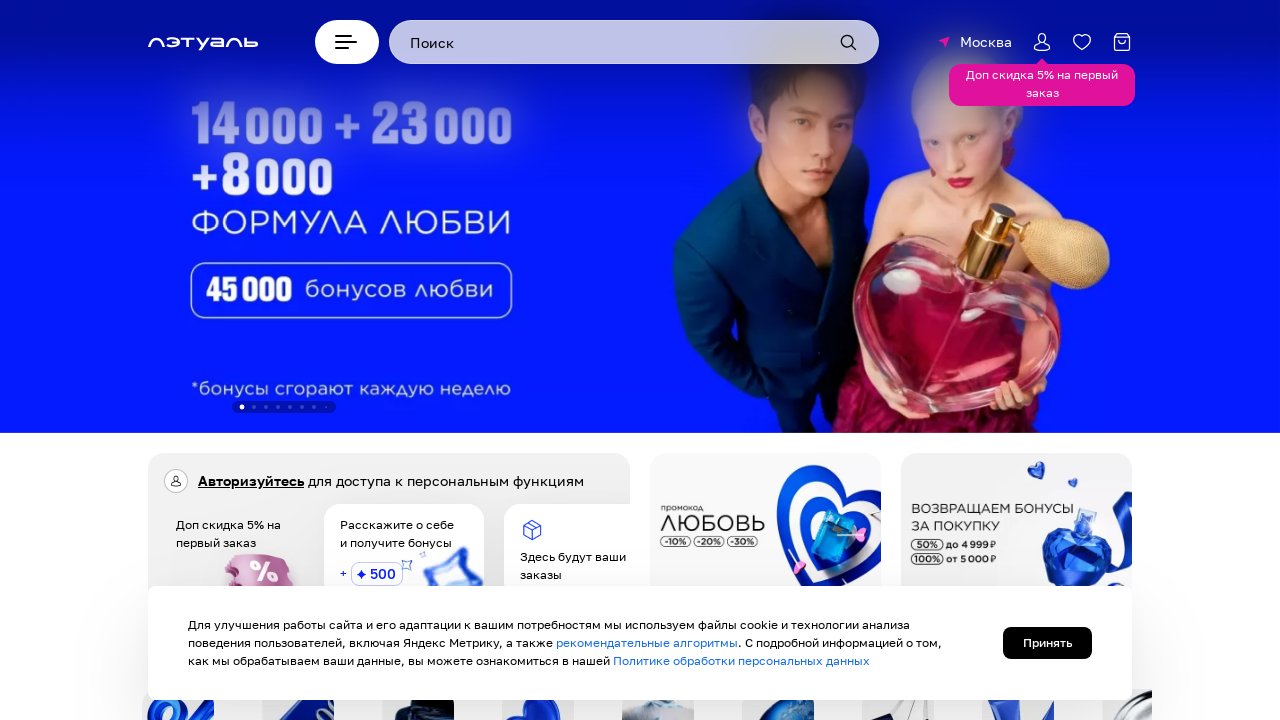